Tests mouse click interactions on dropdown menus including left click, right click (context click), and double click actions

Starting URL: https://bonigarcia.dev/selenium-webdriver-java/dropdown-menu.html

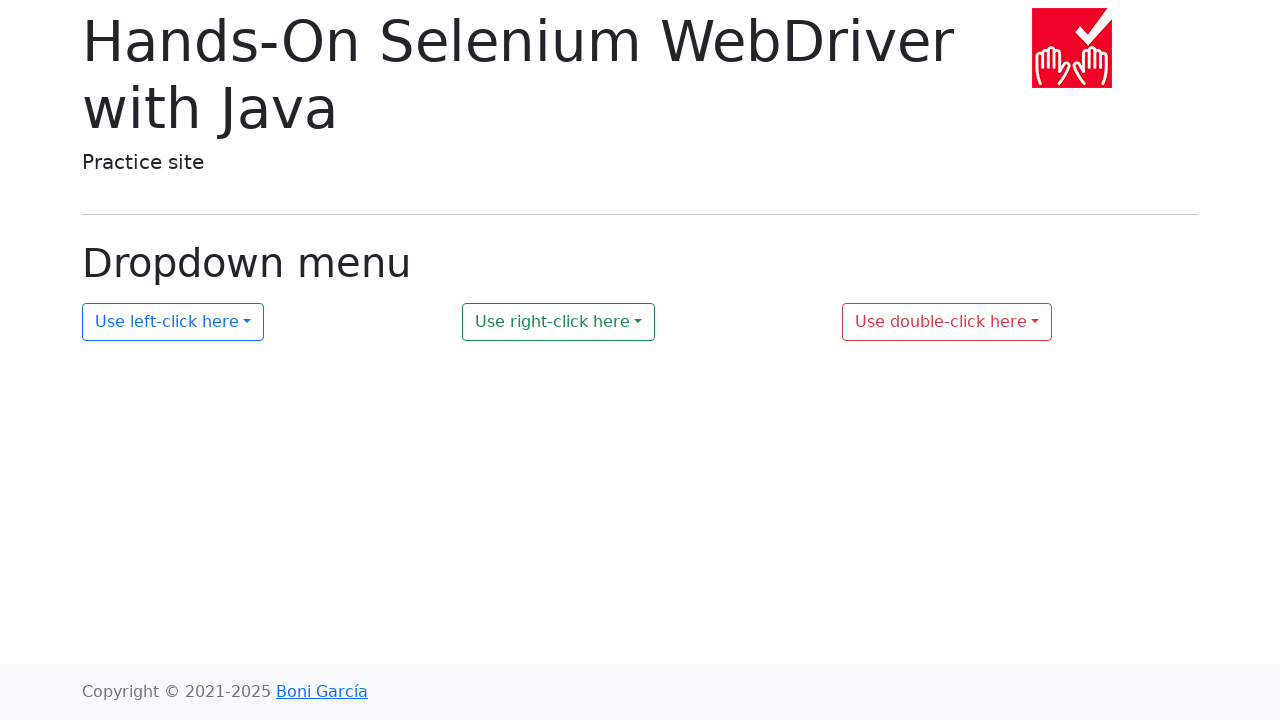

Navigated to dropdown menu test page
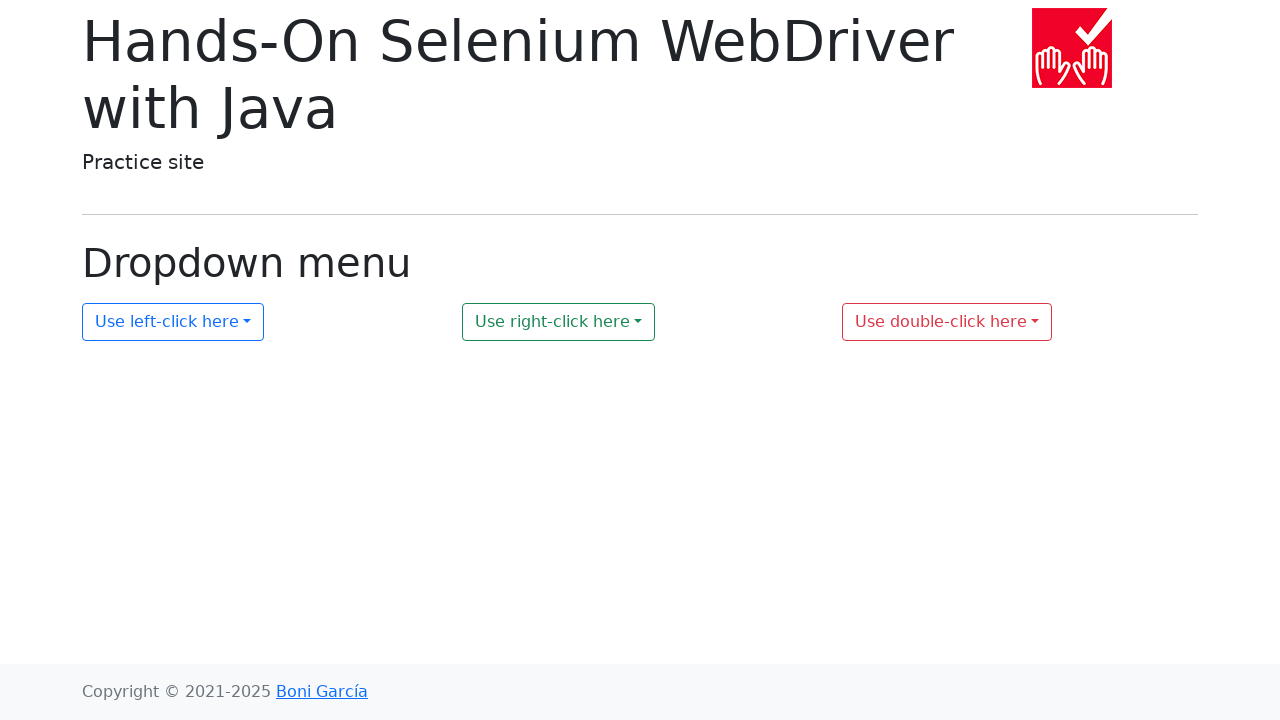

Left clicked on first dropdown menu at (173, 322) on #my-dropdown-1
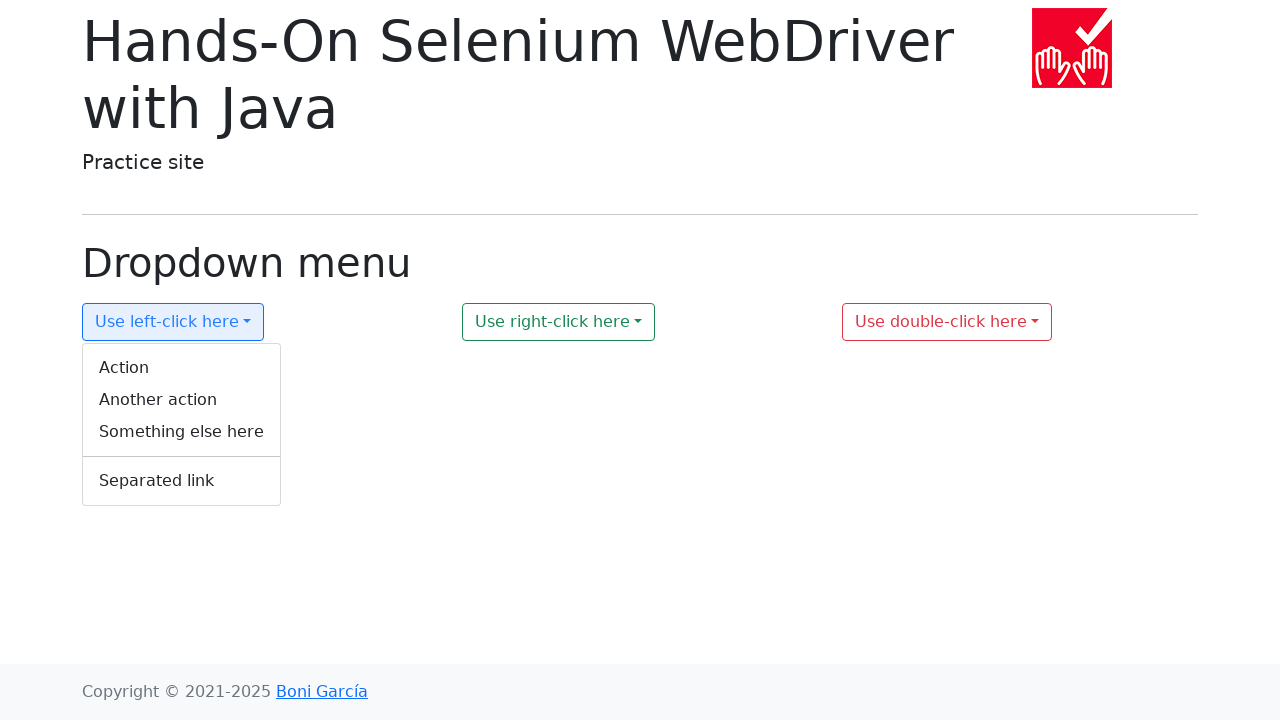

Right clicked (context click) on second dropdown menu at (559, 322) on #my-dropdown-2
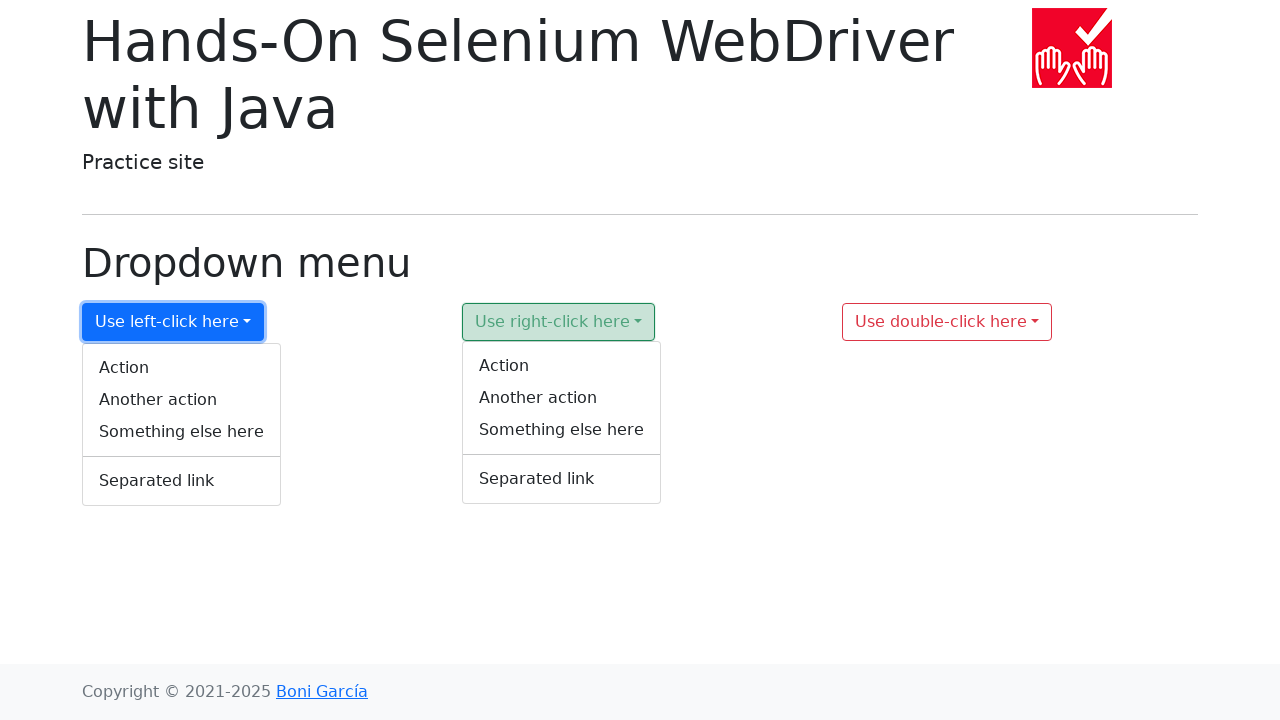

Double clicked on third dropdown menu at (947, 322) on #my-dropdown-3
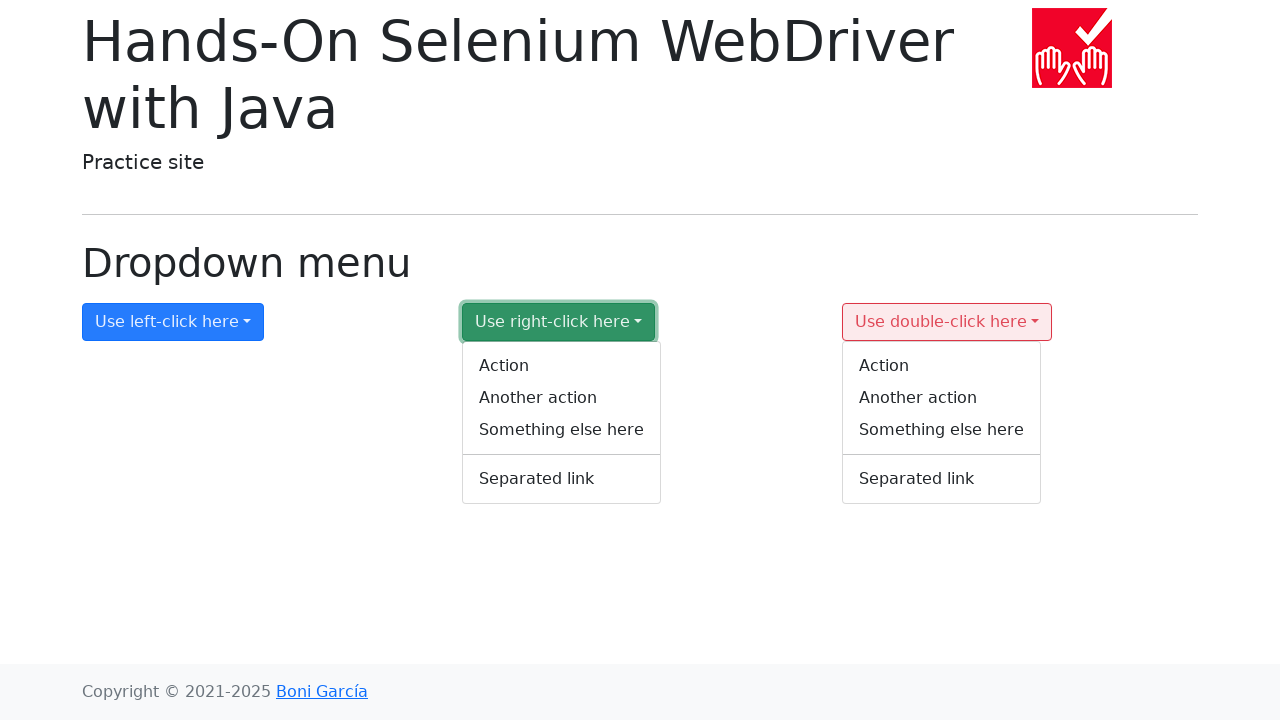

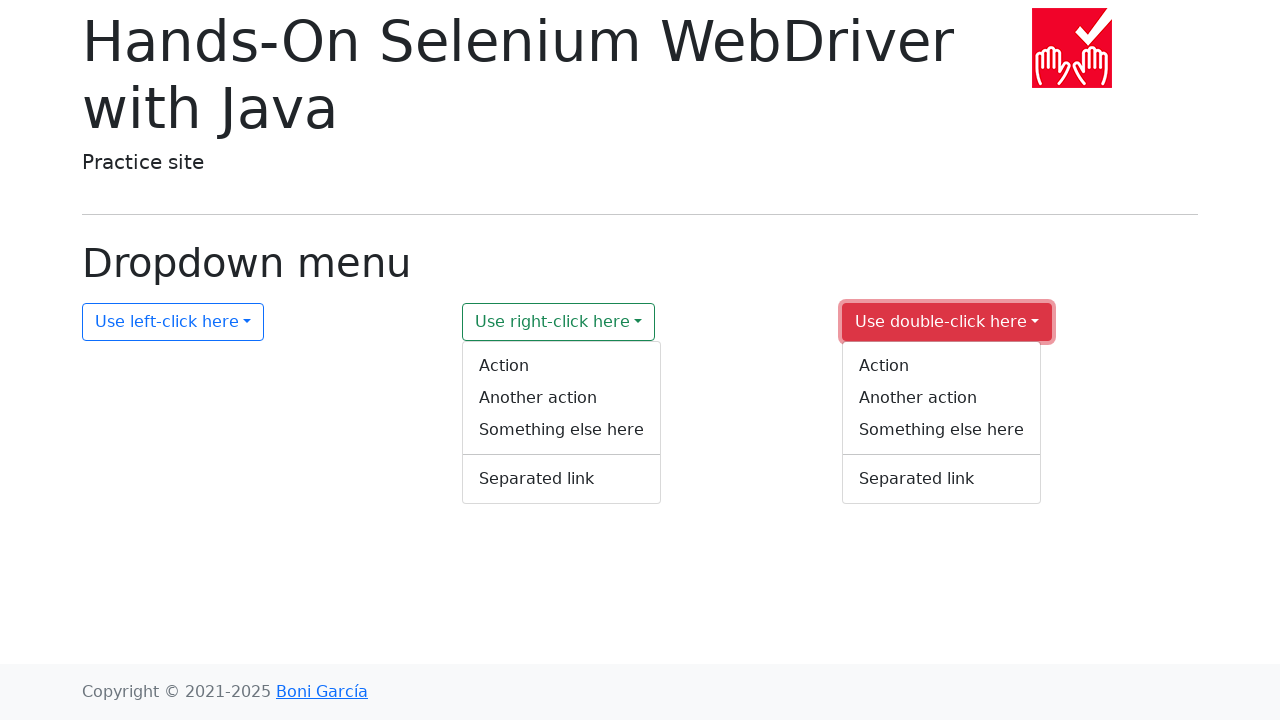